Tests table sorting functionality and pagination by clicking the table header to sort items and navigating through pages to find a specific item

Starting URL: https://rahulshettyacademy.com/seleniumPractise/#/offers

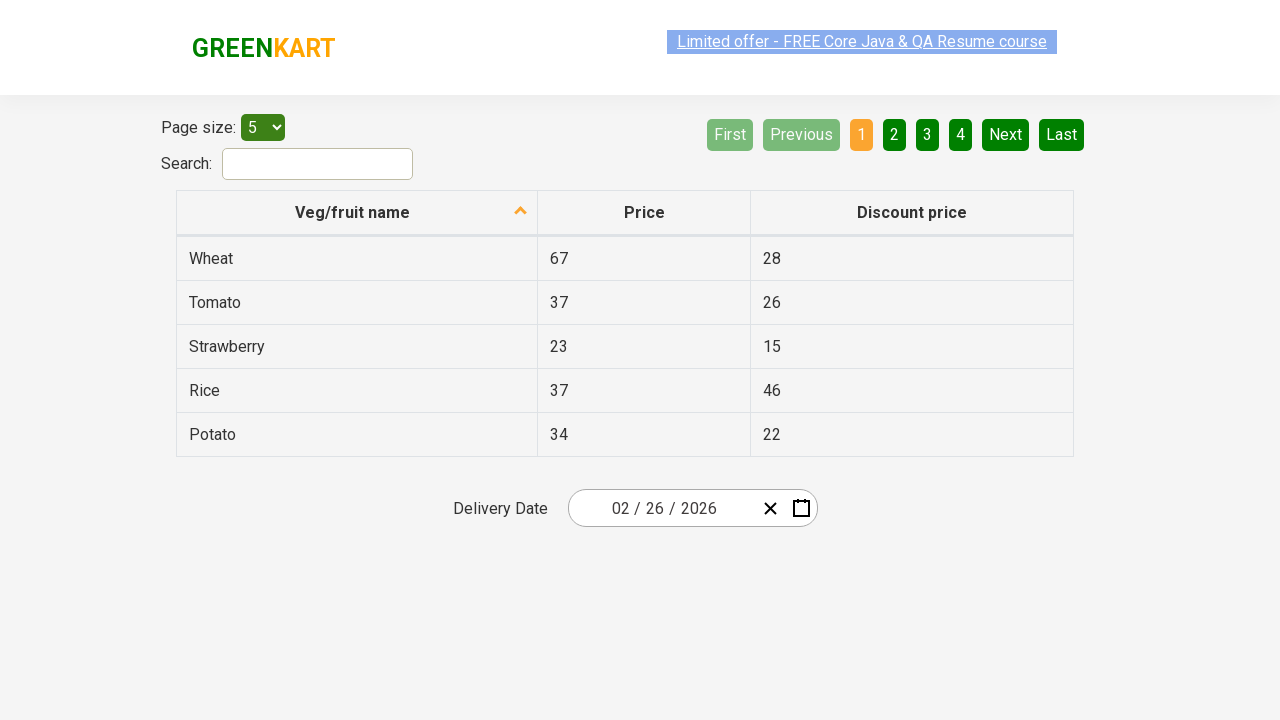

Clicked table header to sort items at (357, 213) on xpath=//tr/th
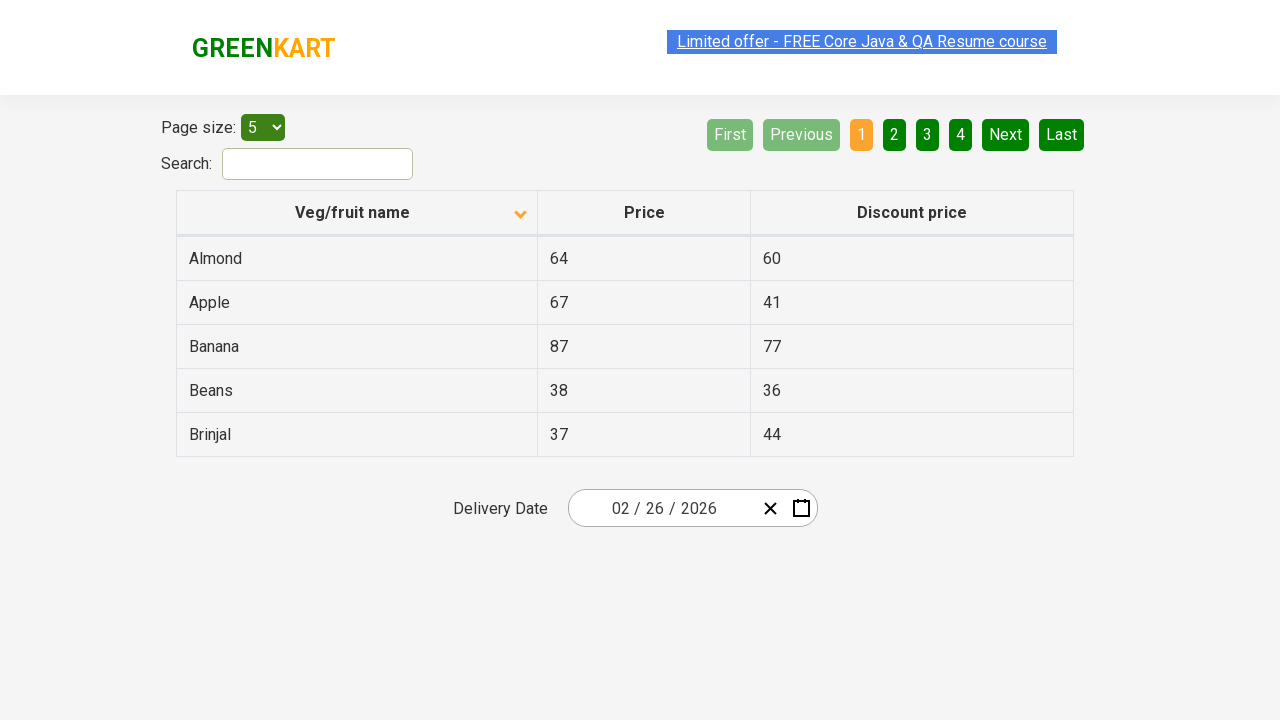

Table items loaded and visible
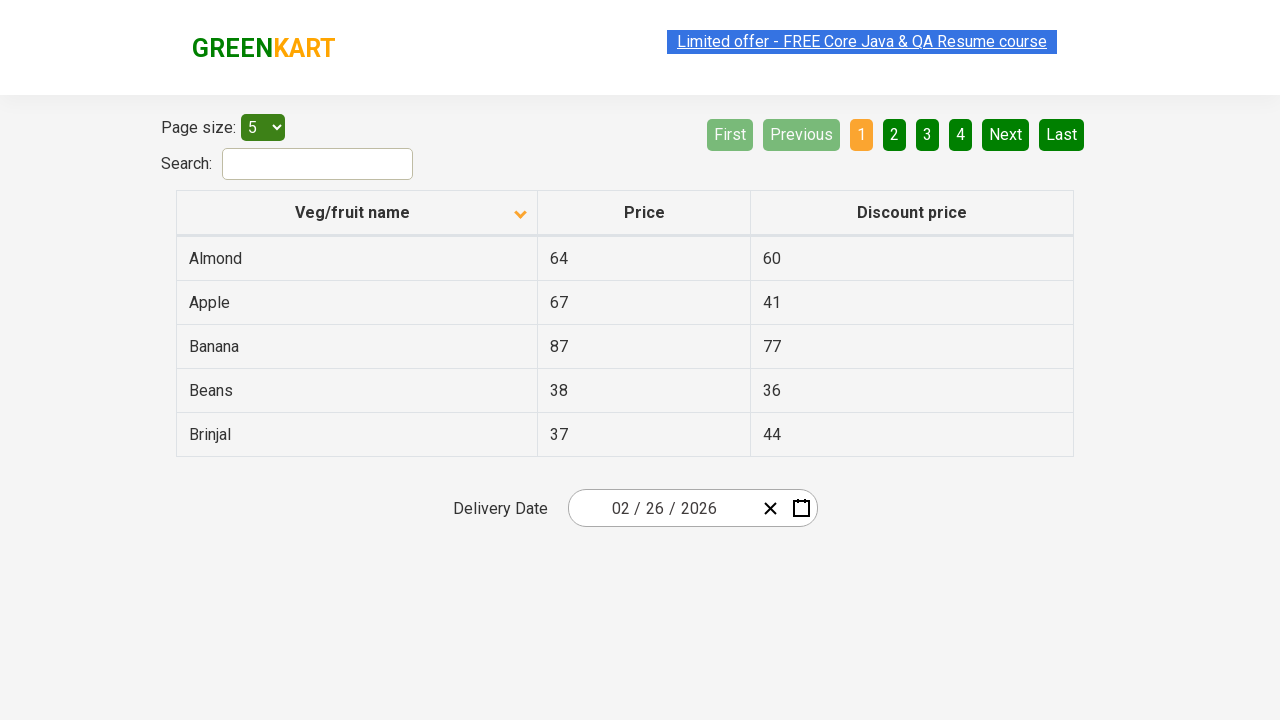

Searched for 'Tomato' on current page - found 0 match(es)
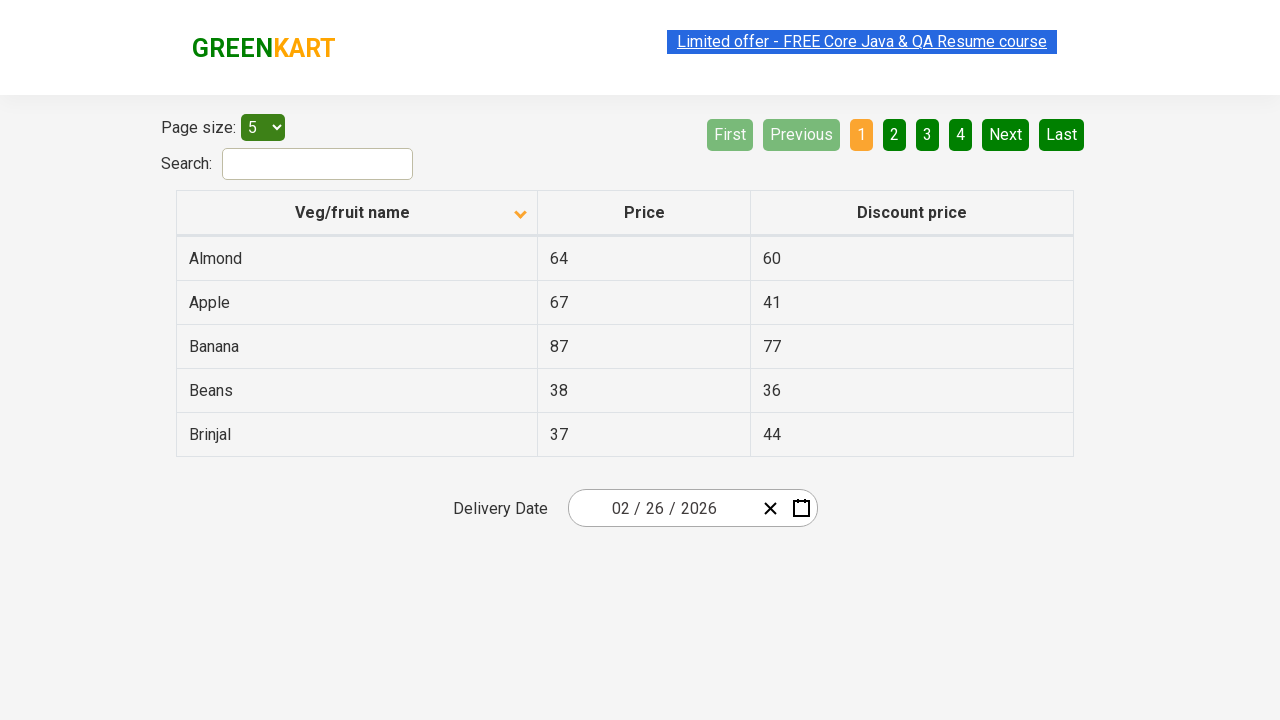

Clicked next page button to navigate to next page at (1006, 134) on [aria-label='Next']
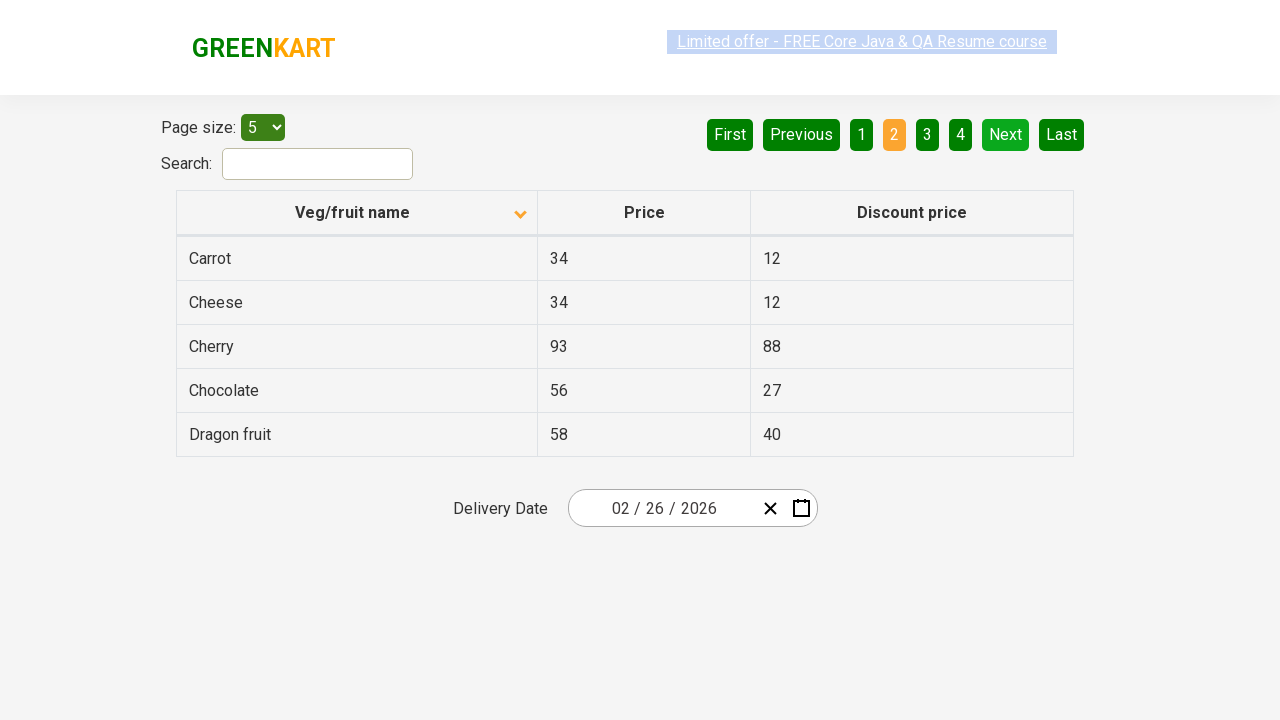

Waited for next page to load completely
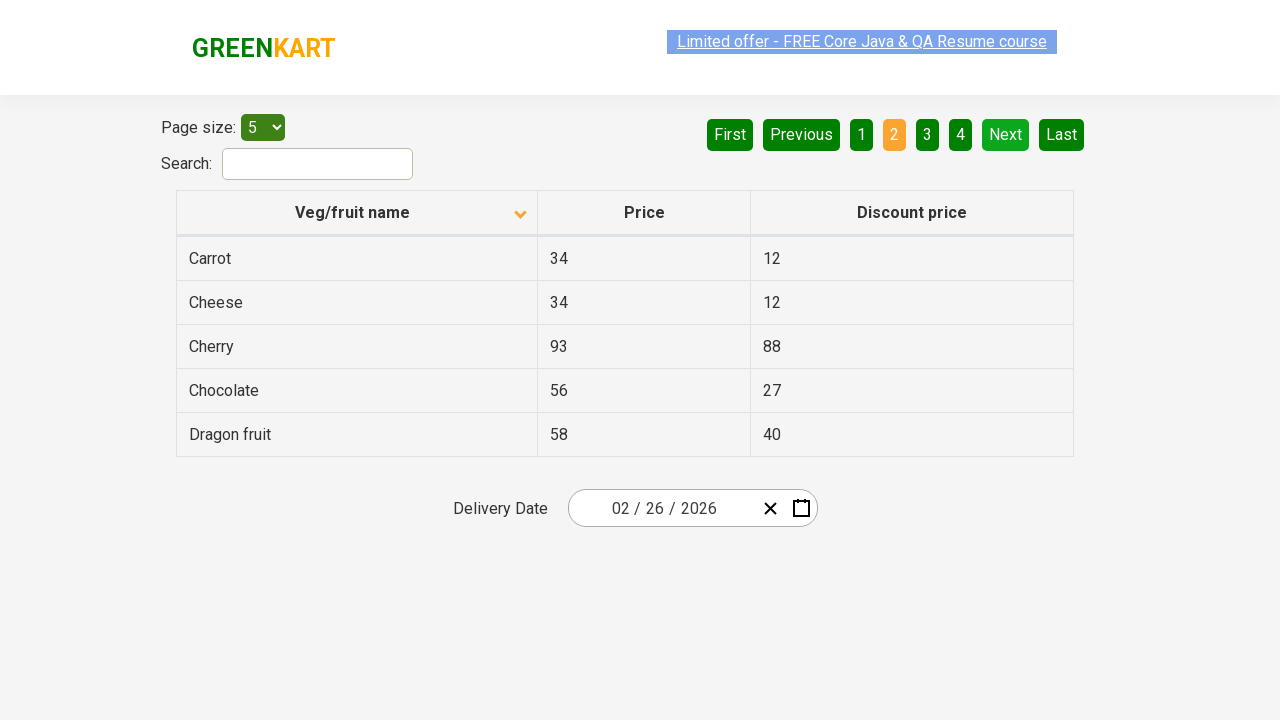

Searched for 'Tomato' on current page - found 0 match(es)
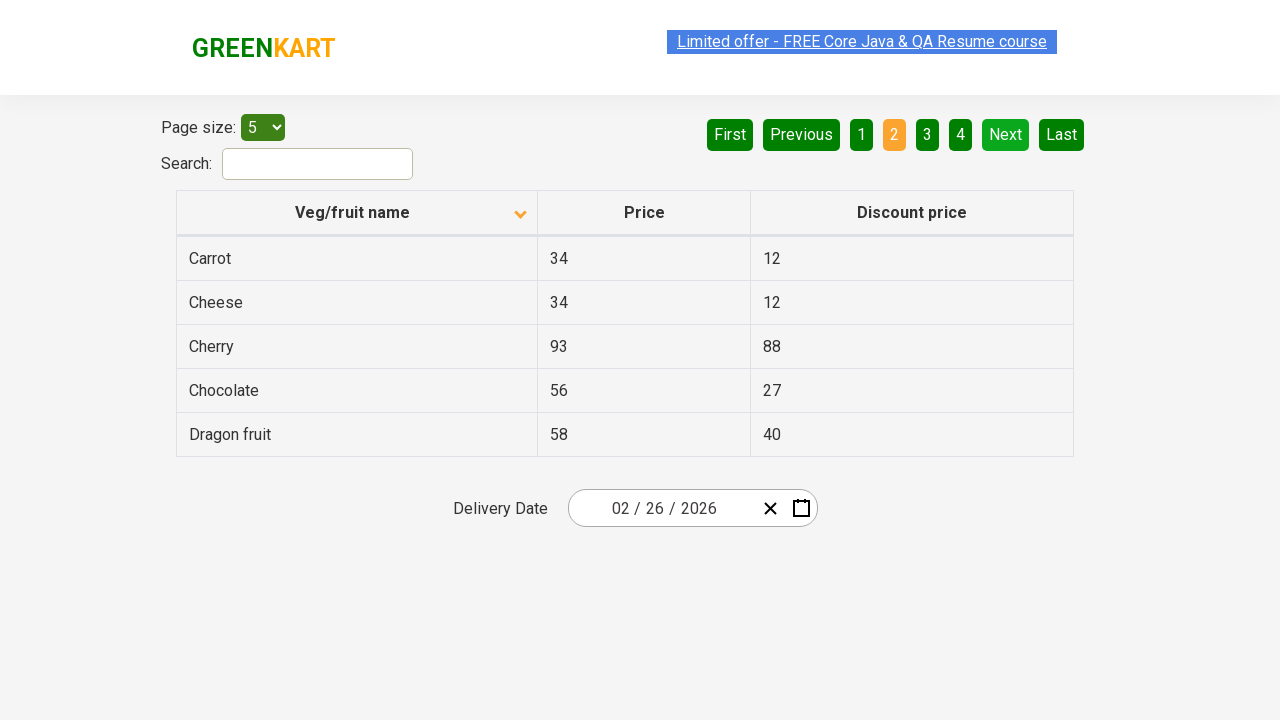

Clicked next page button to navigate to next page at (1006, 134) on [aria-label='Next']
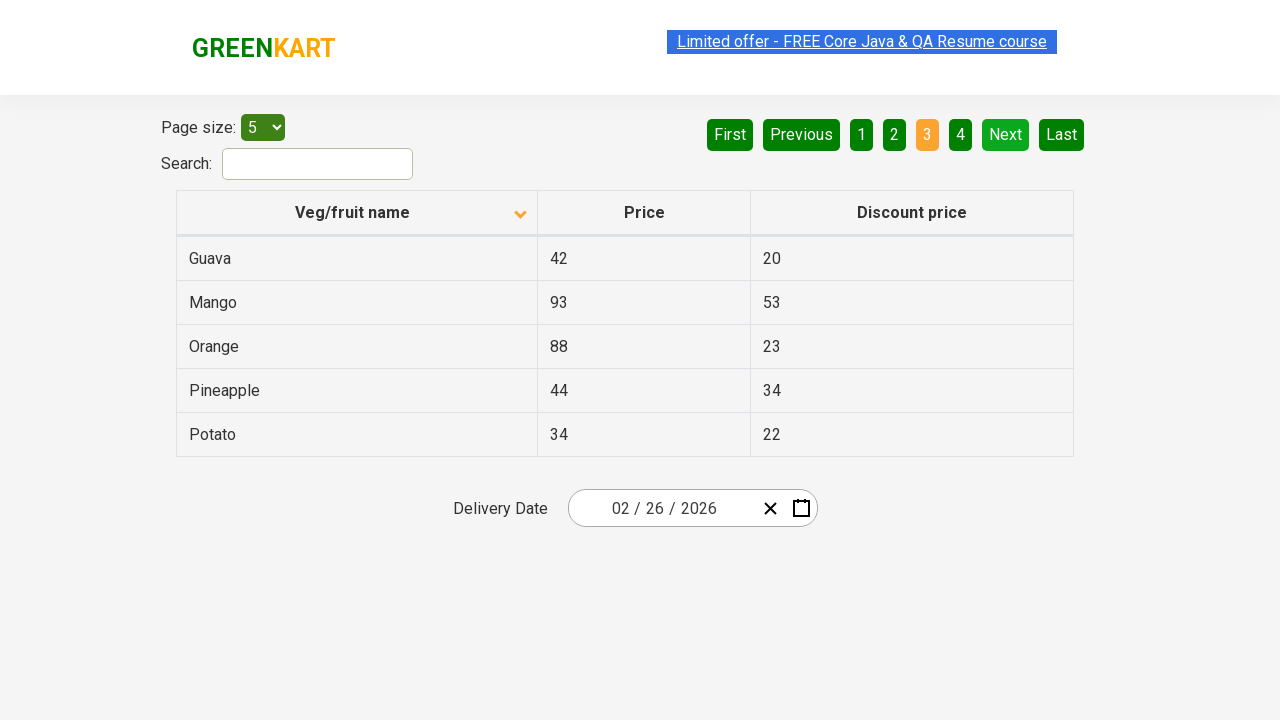

Waited for next page to load completely
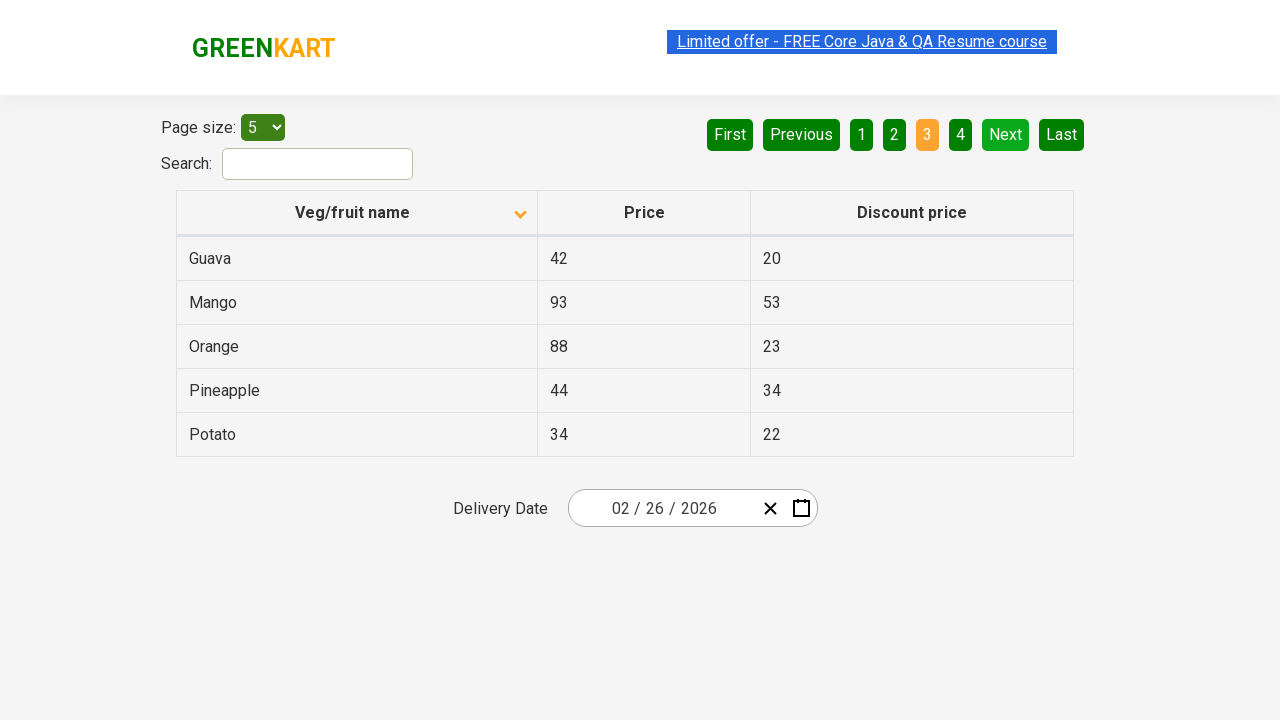

Searched for 'Tomato' on current page - found 0 match(es)
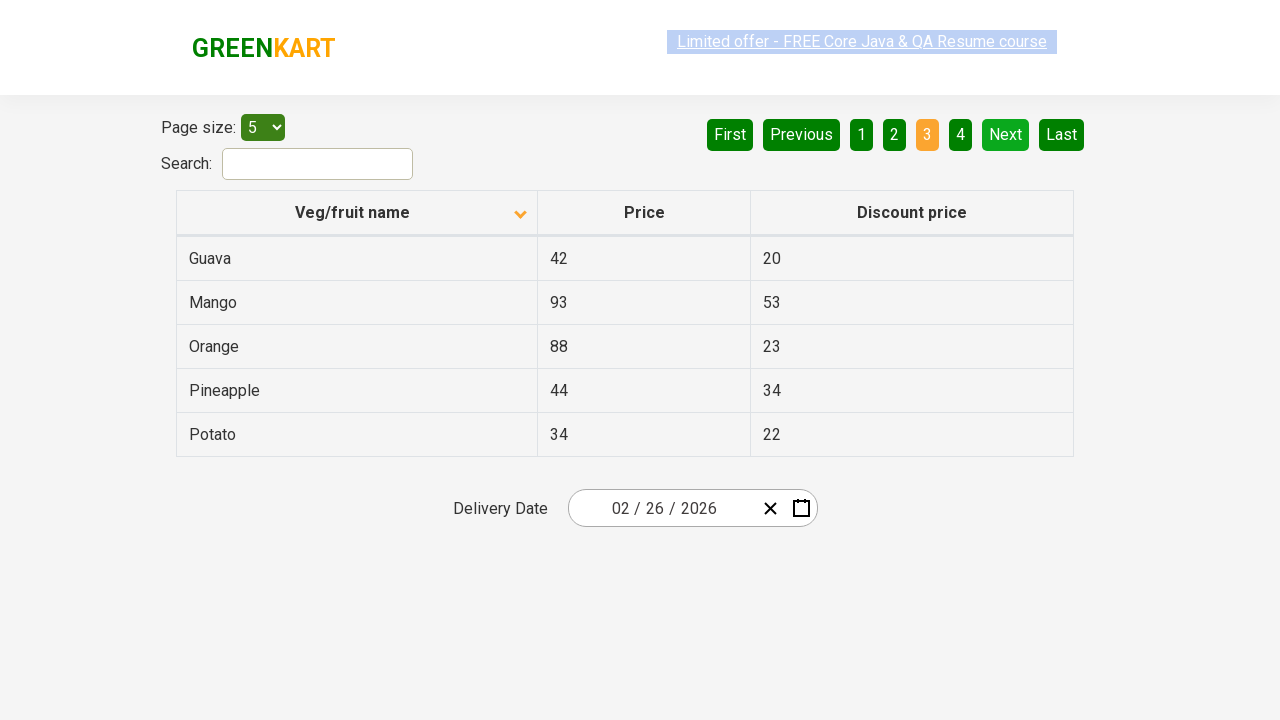

Clicked next page button to navigate to next page at (1006, 134) on [aria-label='Next']
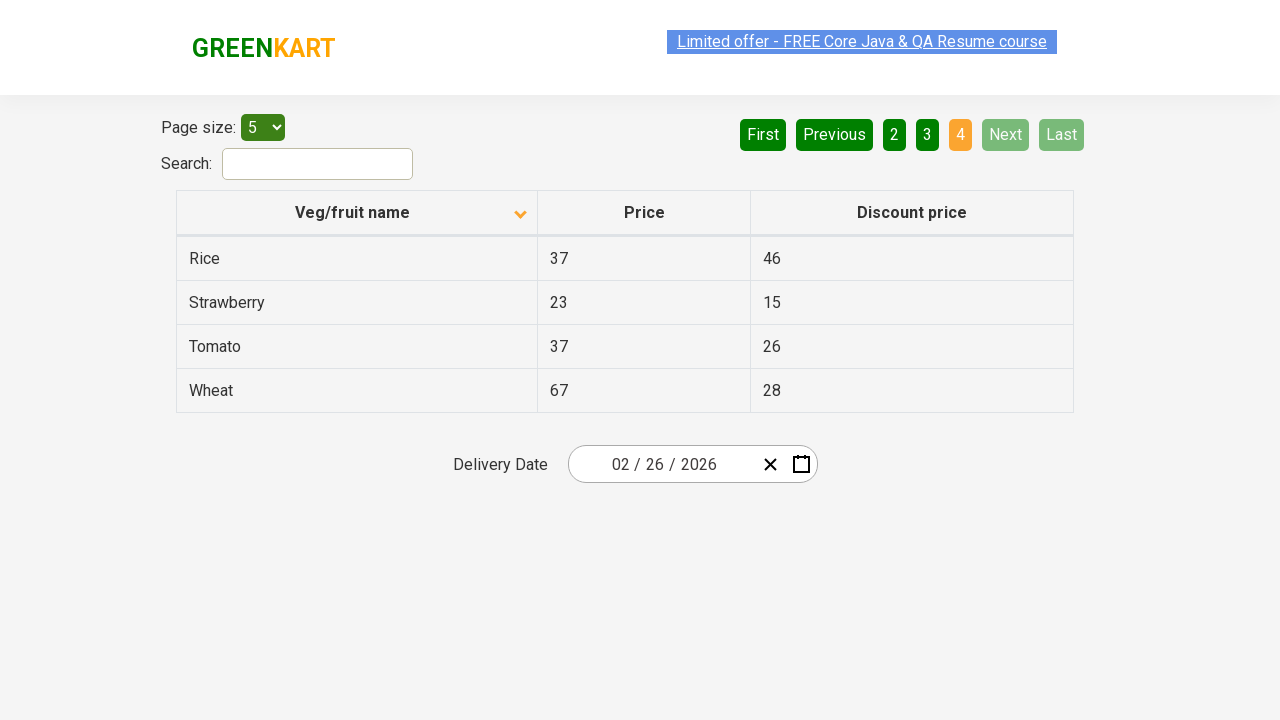

Waited for next page to load completely
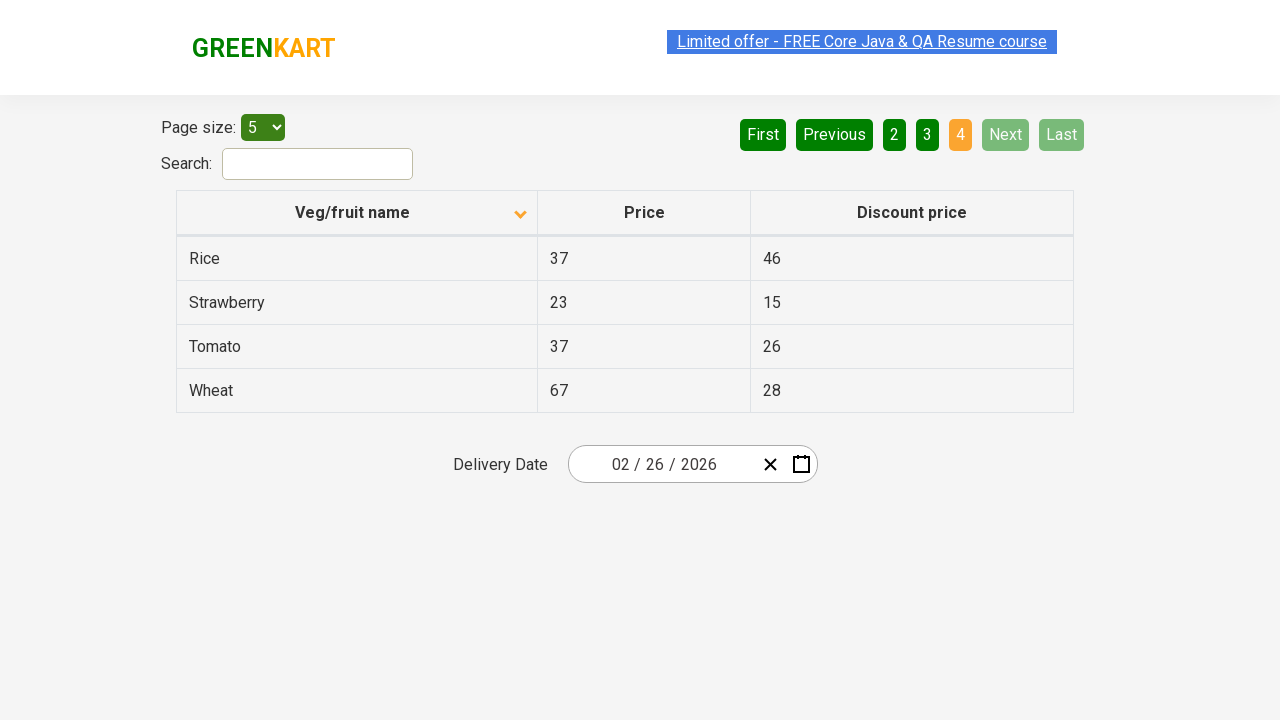

Searched for 'Tomato' on current page - found 1 match(es)
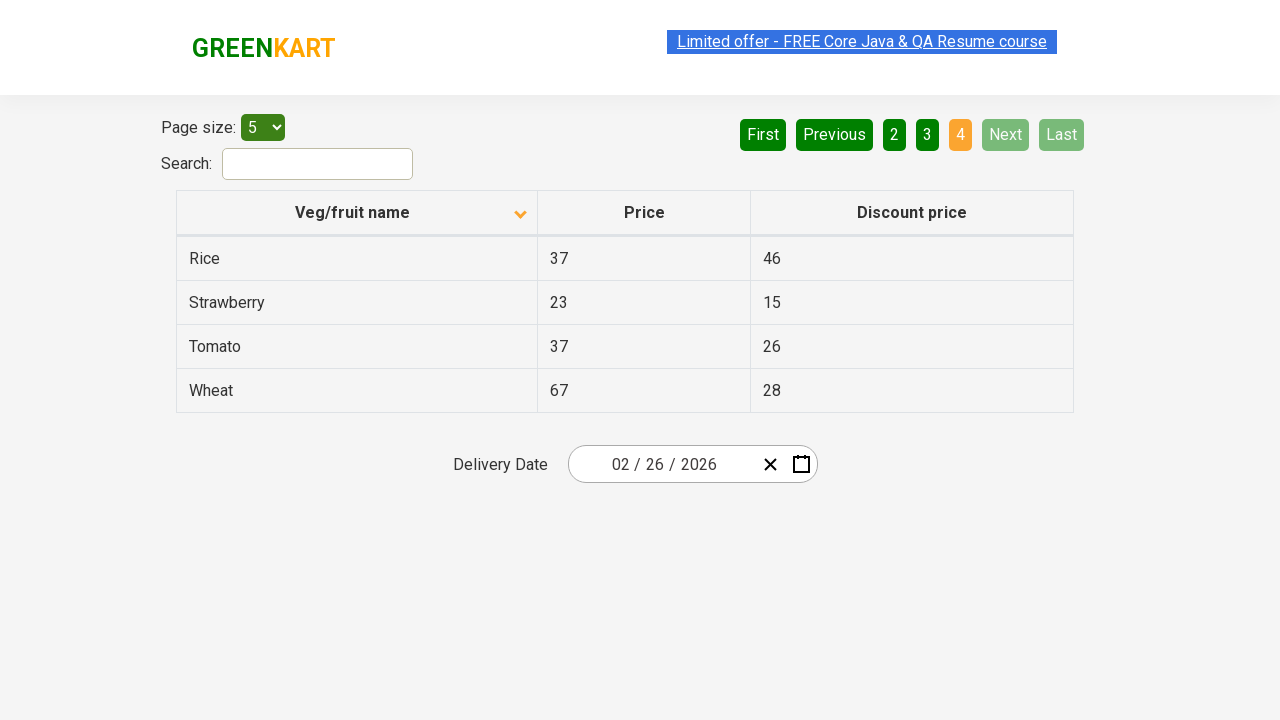

Tomato item found and verified as visible
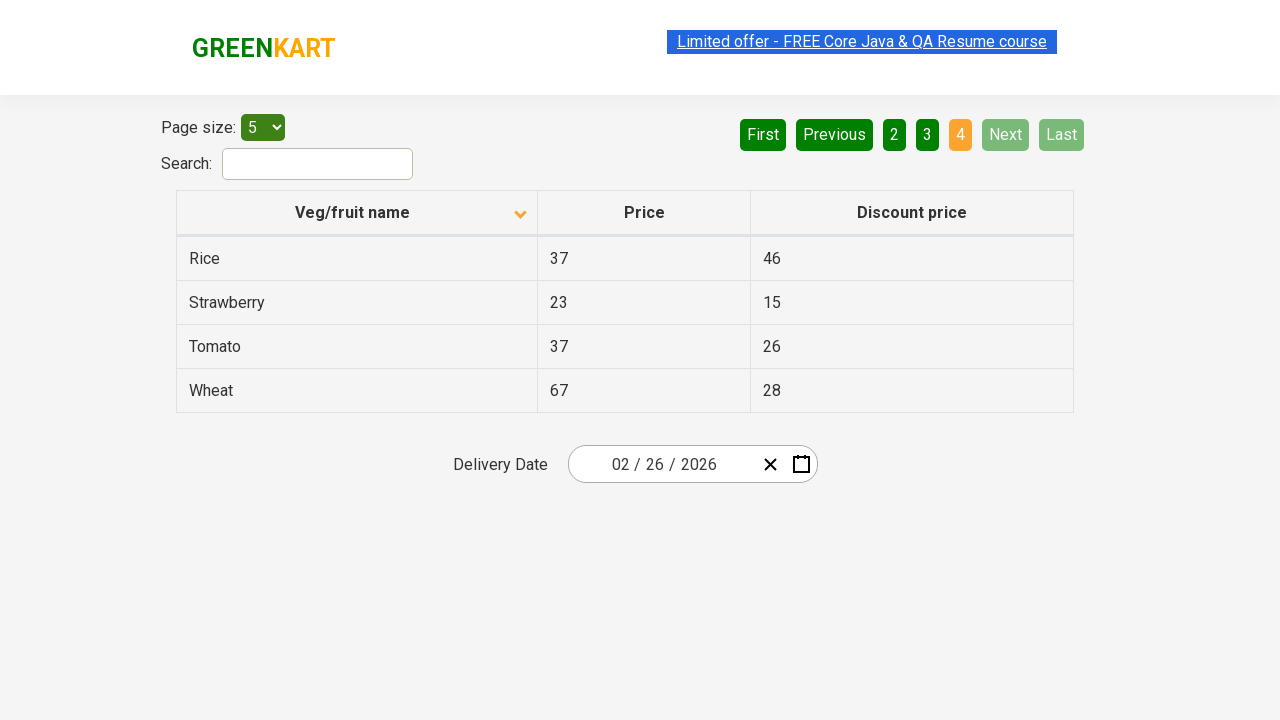

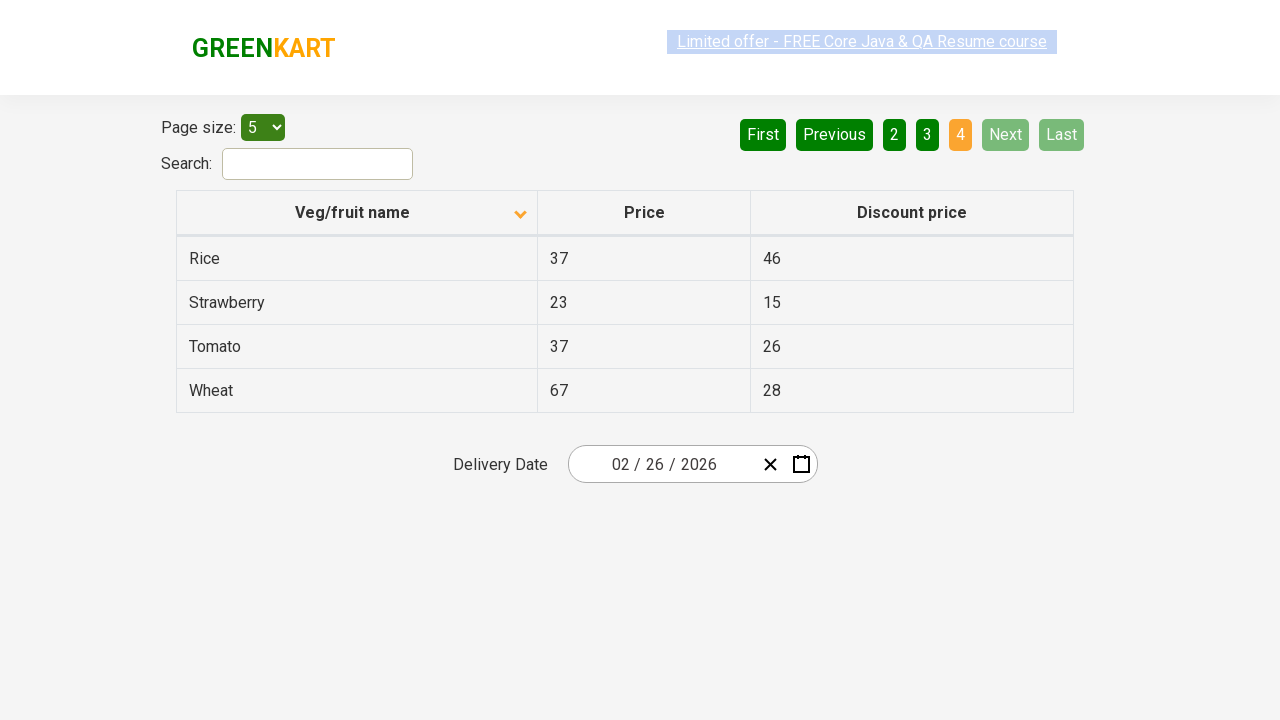